Tests dropdown selection functionality by navigating to the UI Testing Concepts section, opening the Dropdown page, and selecting "United Arab Emirates" from a dropdown menu using visible text.

Starting URL: https://demoapps.qspiders.com/

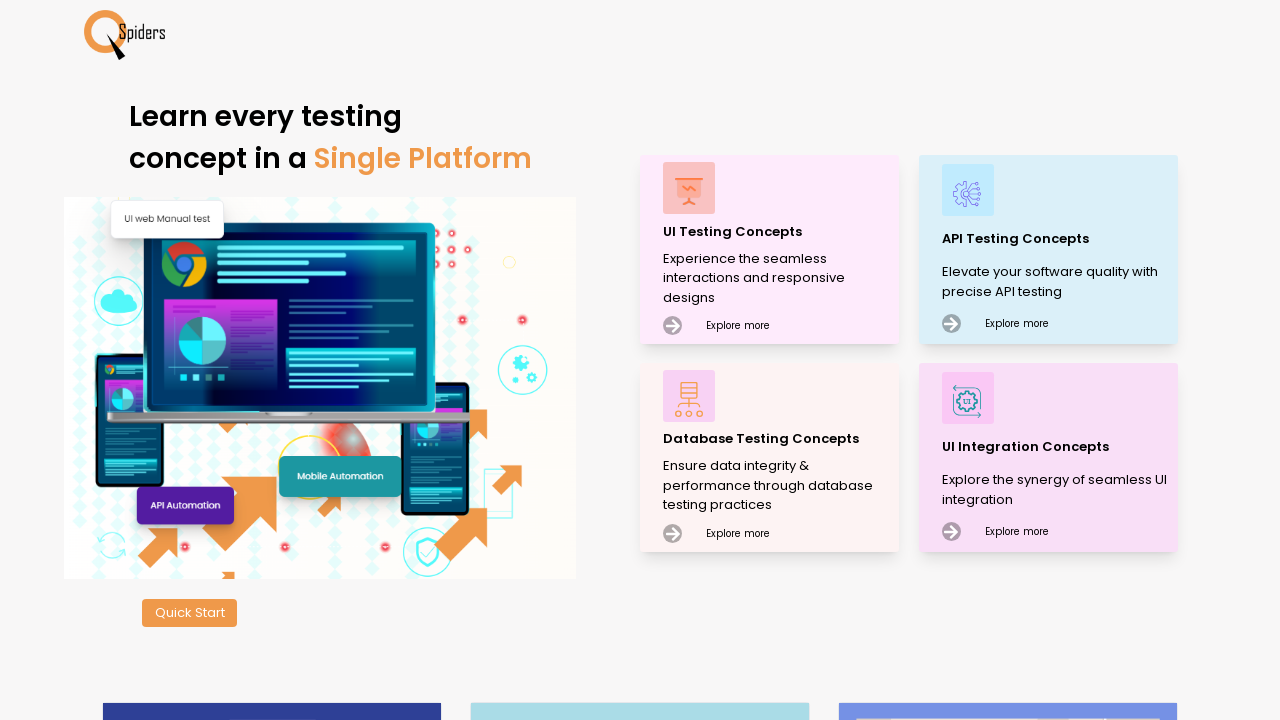

Clicked on UI Testing Concepts section at (778, 232) on xpath=//p[text()='UI Testing Concepts']
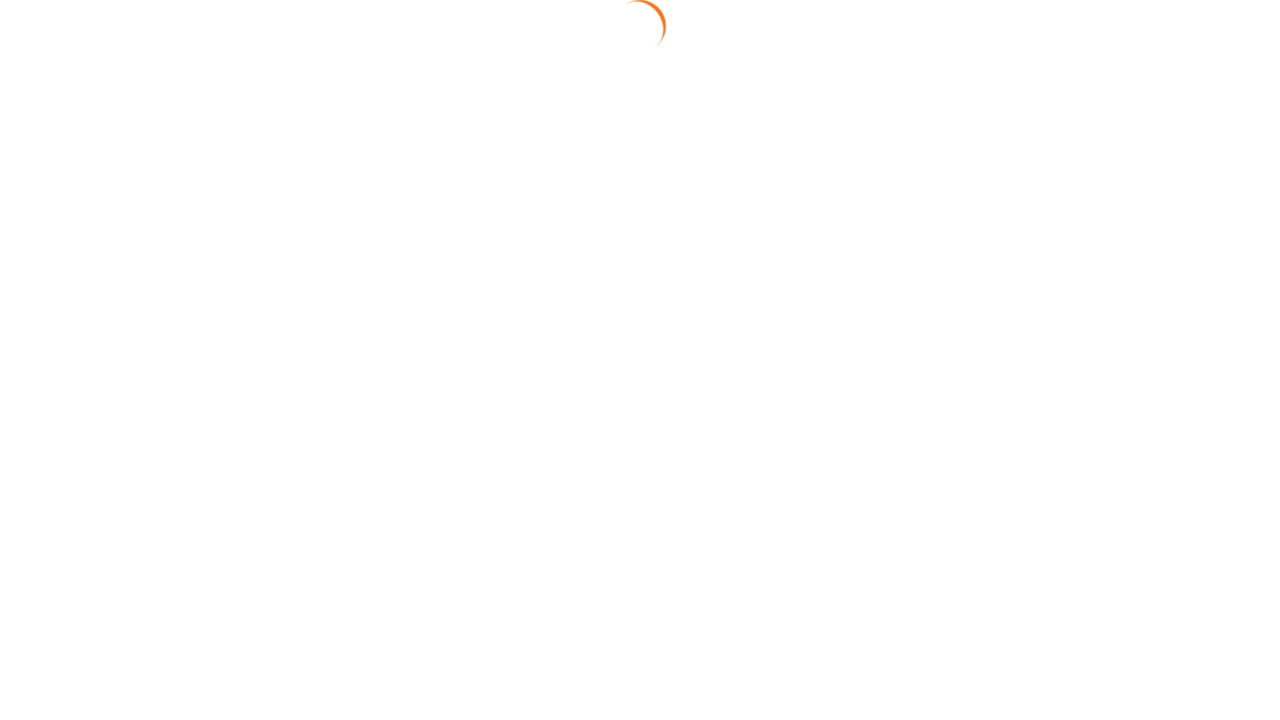

Clicked on Dropdown option to navigate to Dropdown page at (52, 350) on xpath=//section[text()='Dropdown']
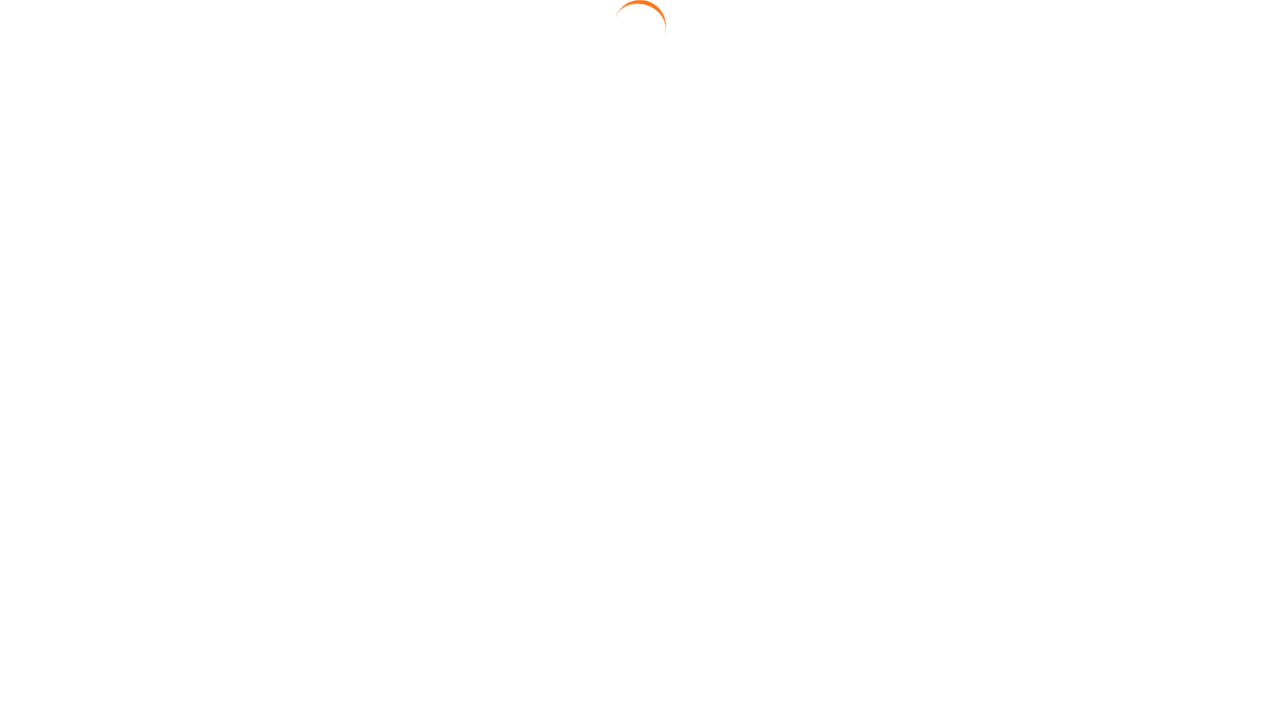

Selected 'United Arab Emirates' from dropdown menu using visible text on #select3
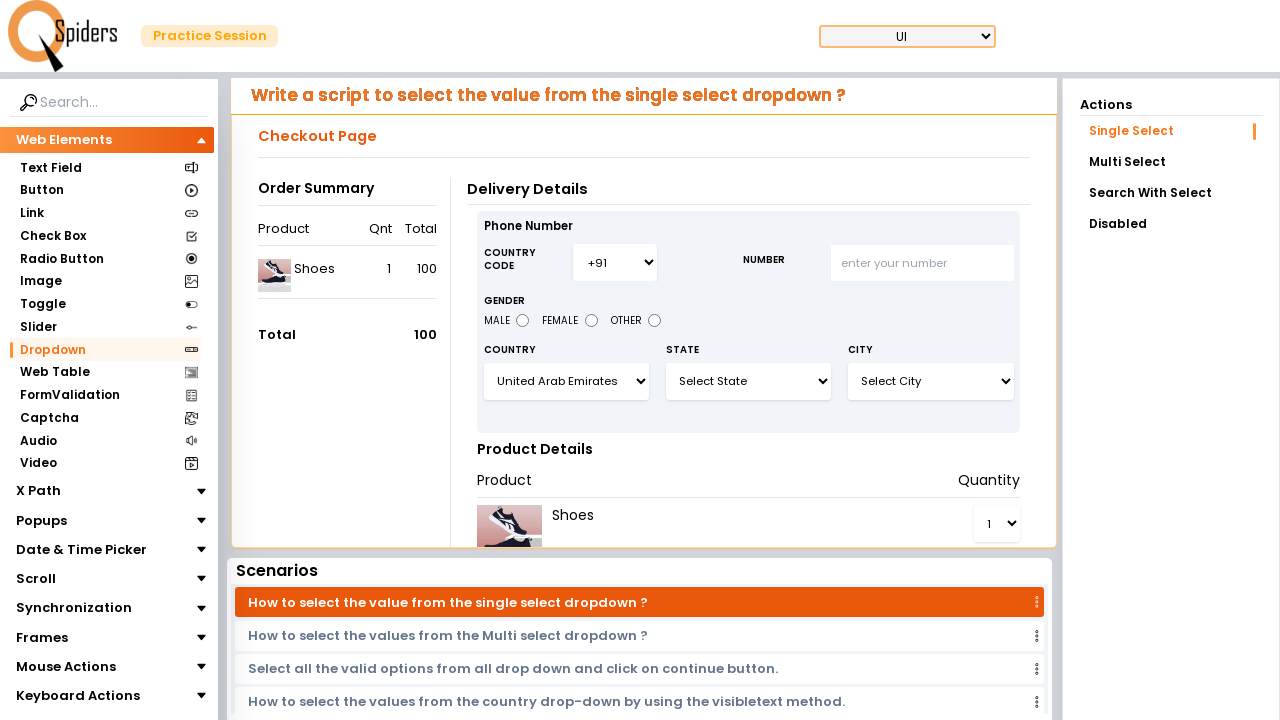

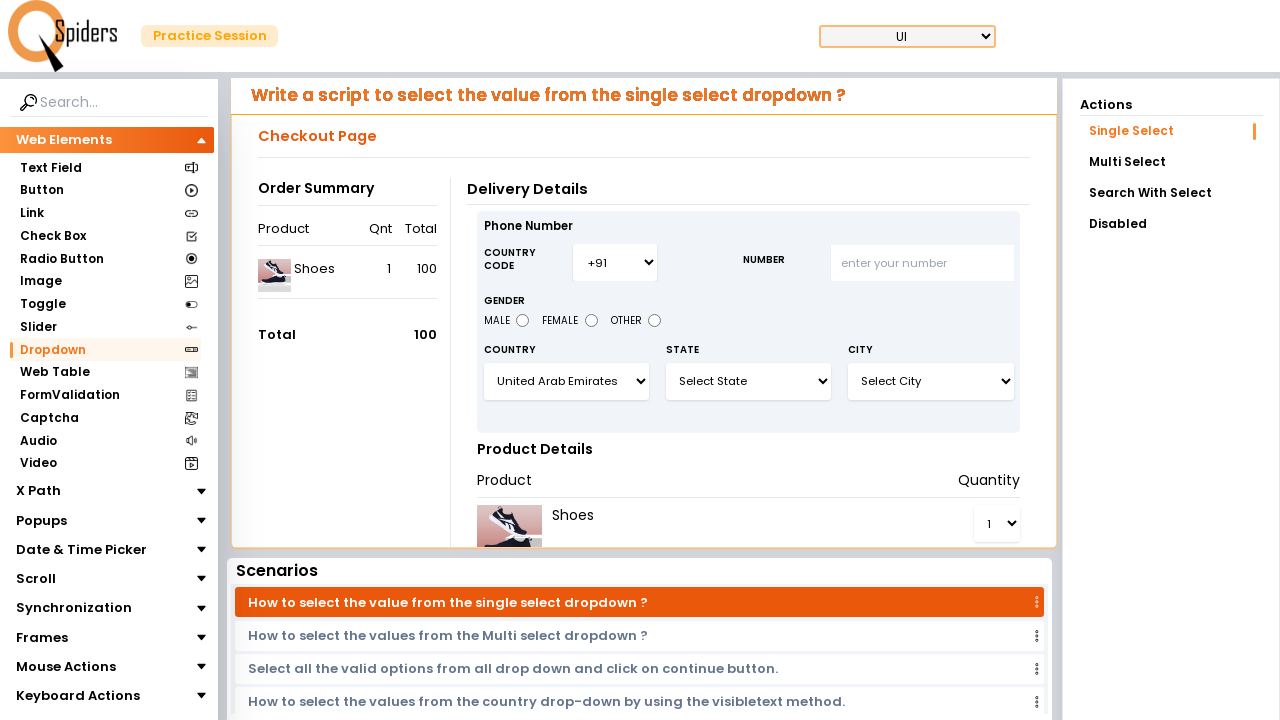